Tests scrolling to a specific web element (Twitter icon) on the Selenium website using JavaScript scroll into view functionality

Starting URL: https://www.selenium.dev

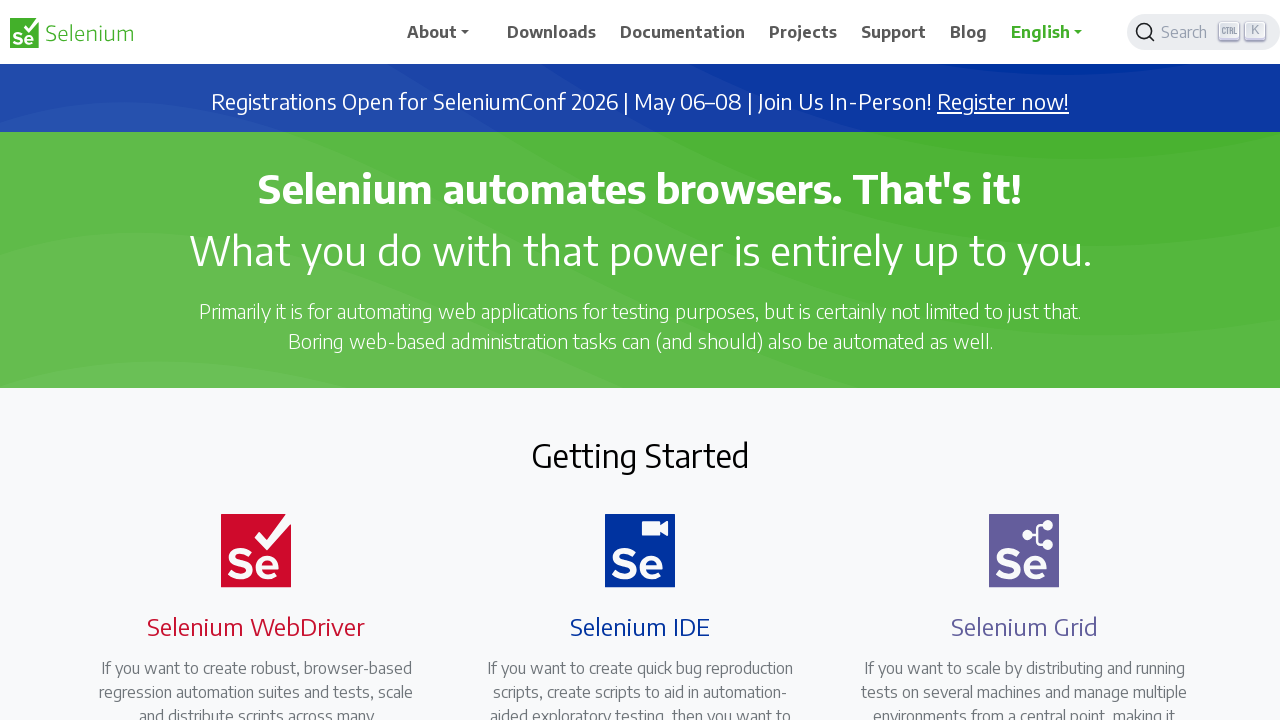

Located Twitter icon element on Selenium website
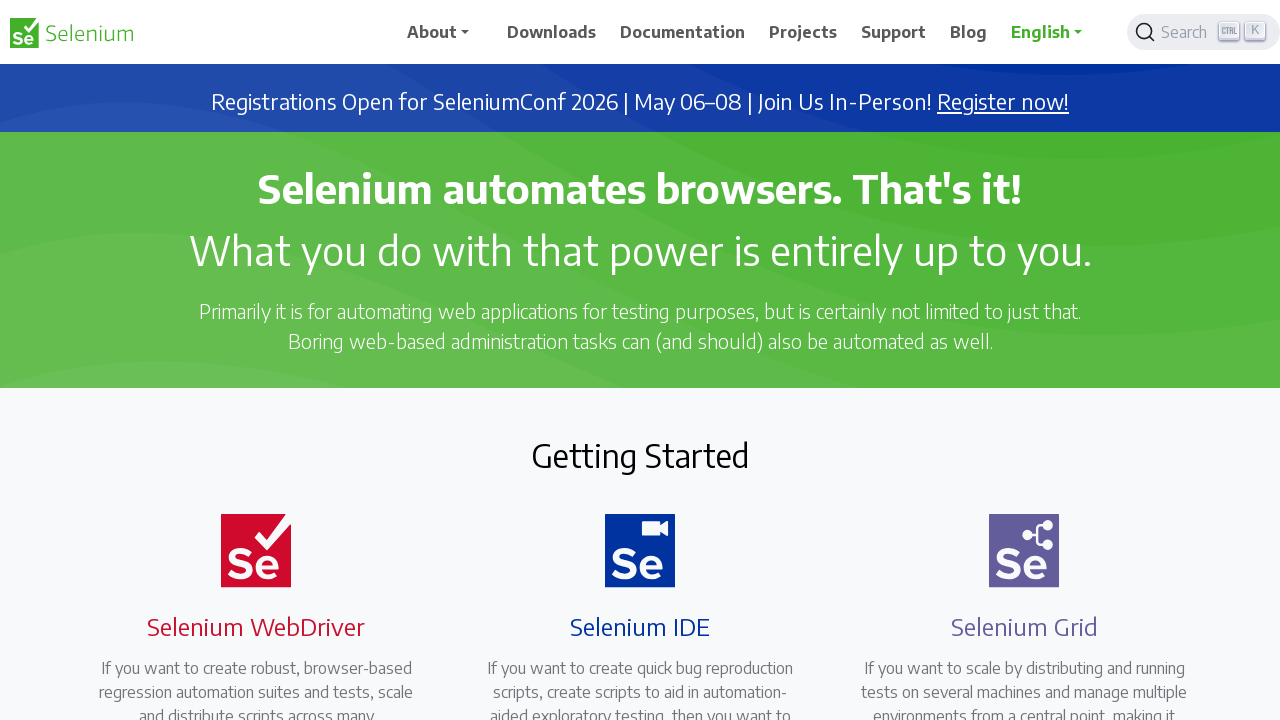

Scrolled to Twitter icon using JavaScript scroll into view
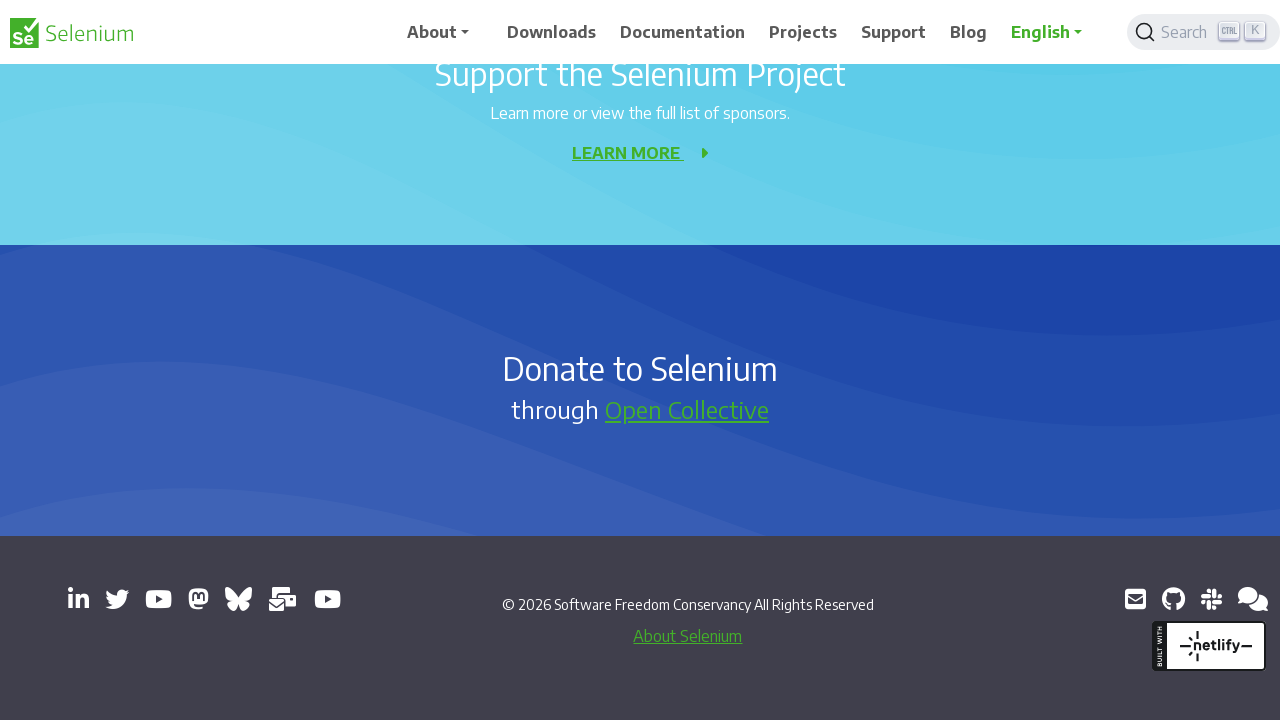

Waited for scroll animation to complete
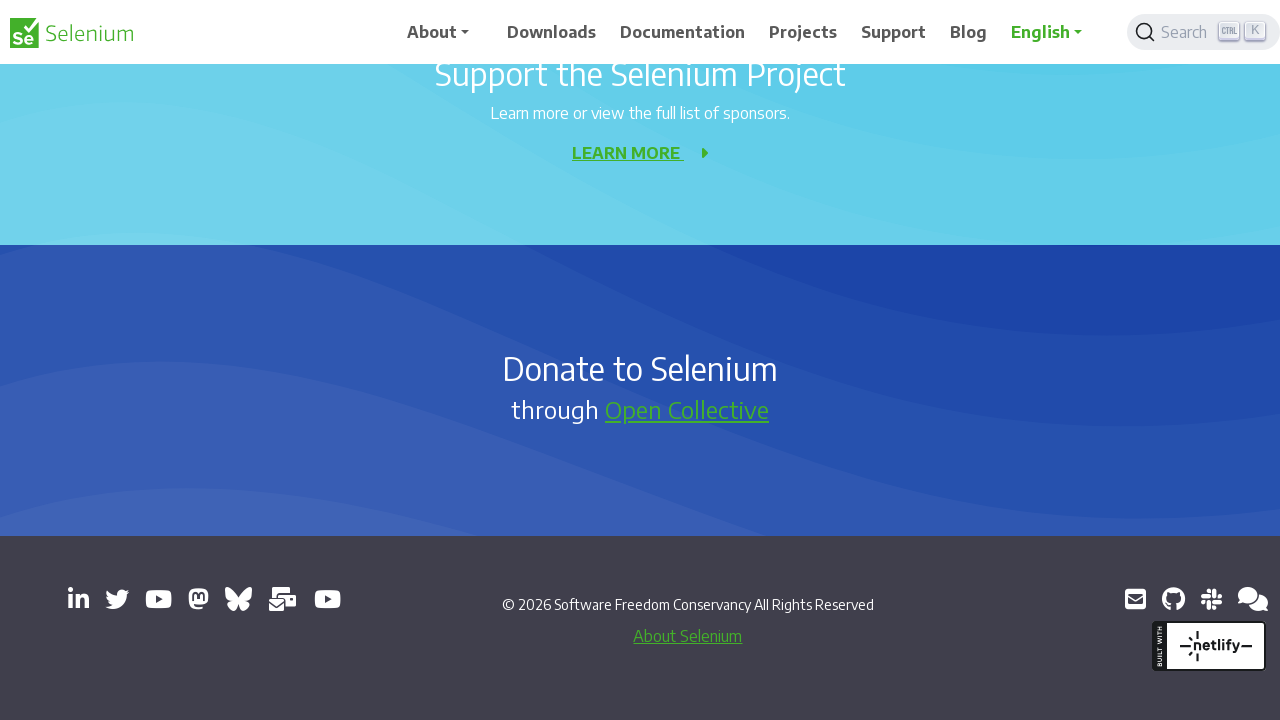

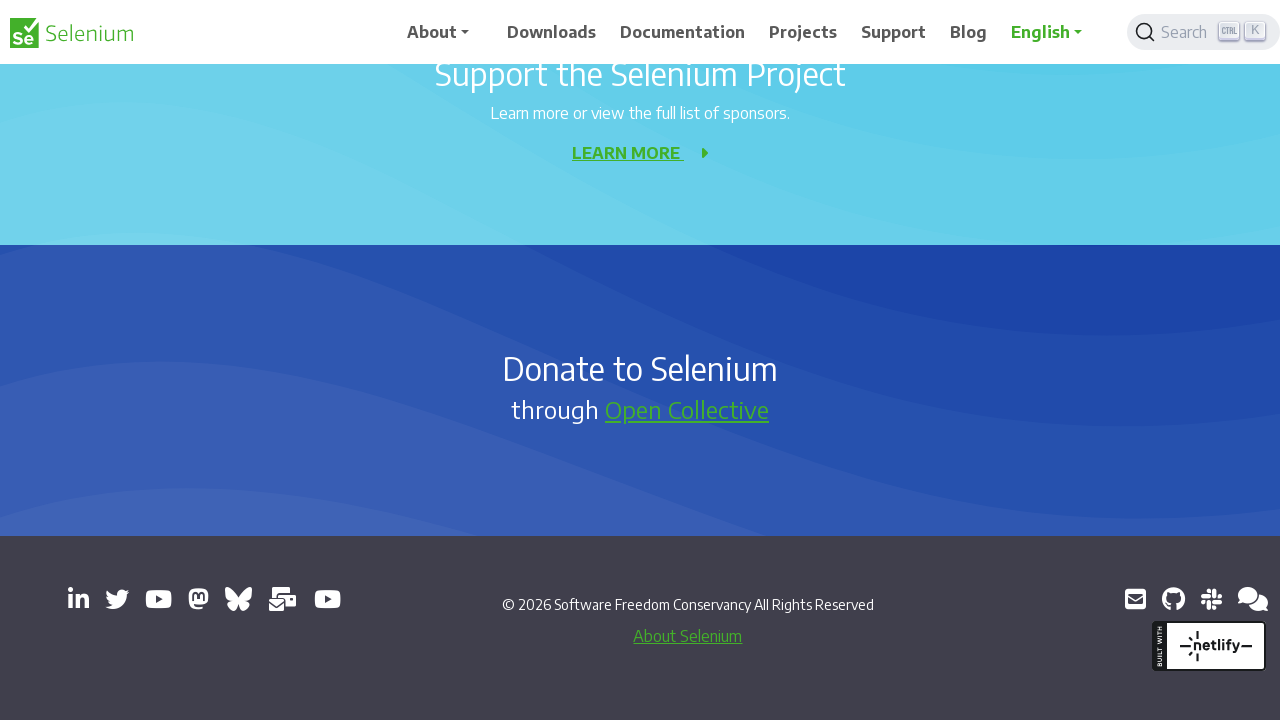